Tests that the navigation element text on the demo website displays the expected title

Starting URL: https://practise.usemango.co.uk

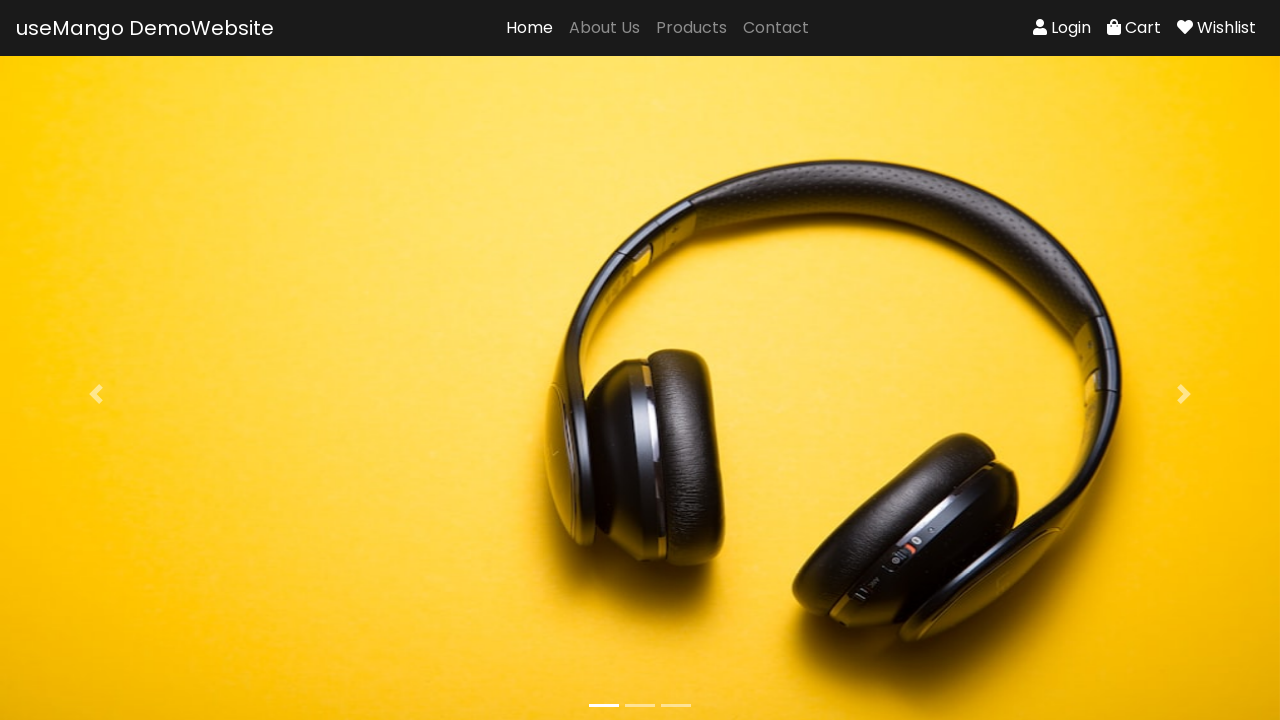

Navigation element located and wait_for() completed
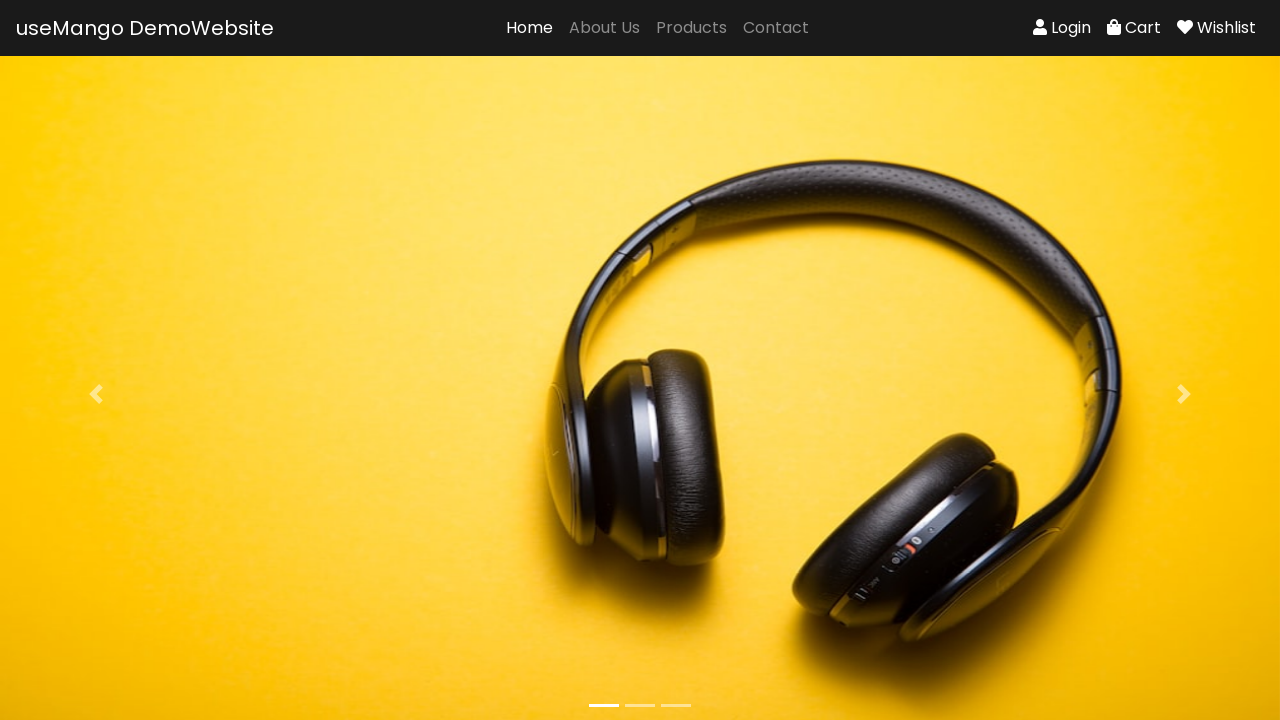

Verified navigation element text displays 'useMango DemoWebsite'
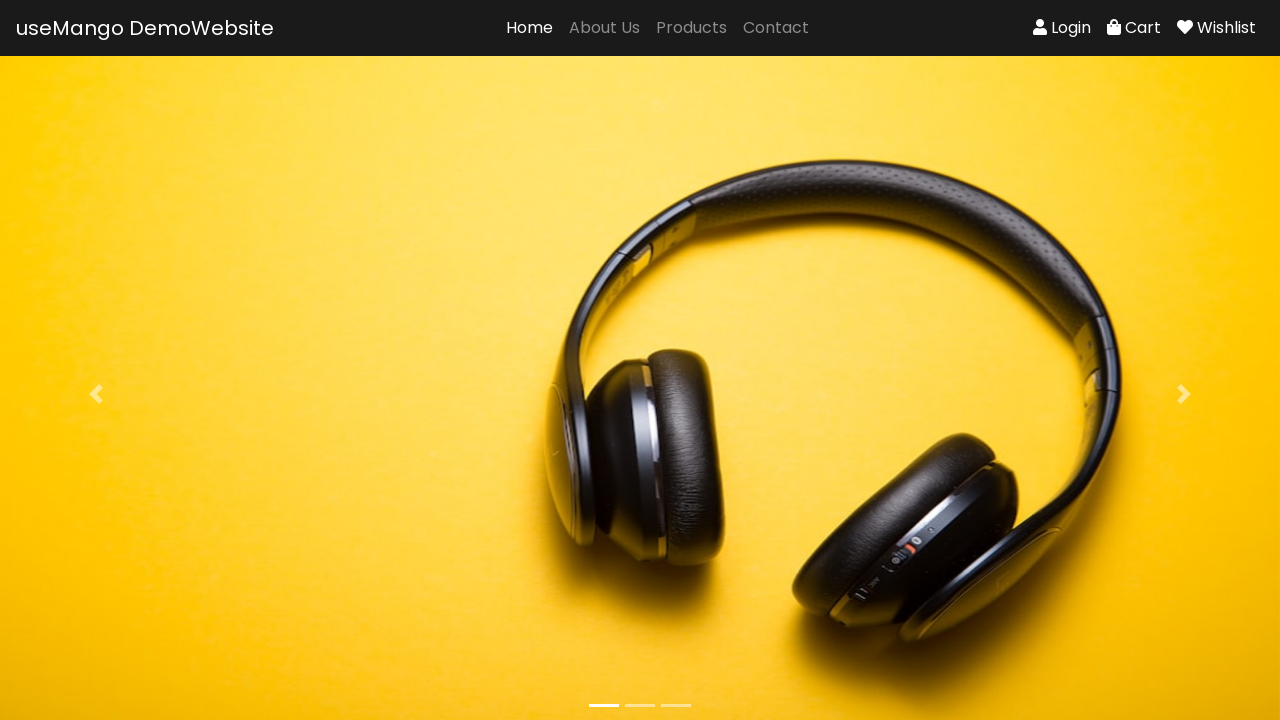

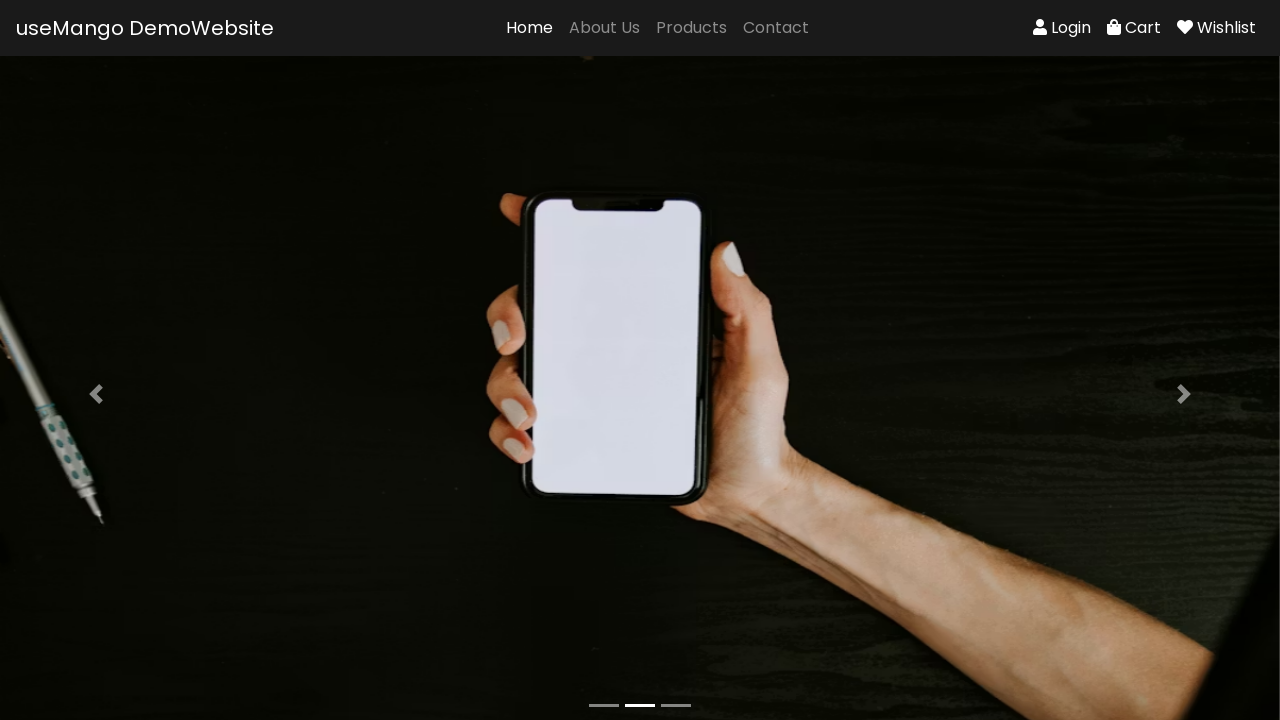